Tests JavaScript-based scrolling by a specific number of pixels (1000 pixels down)

Starting URL: https://demo.automationtesting.in/Register.html

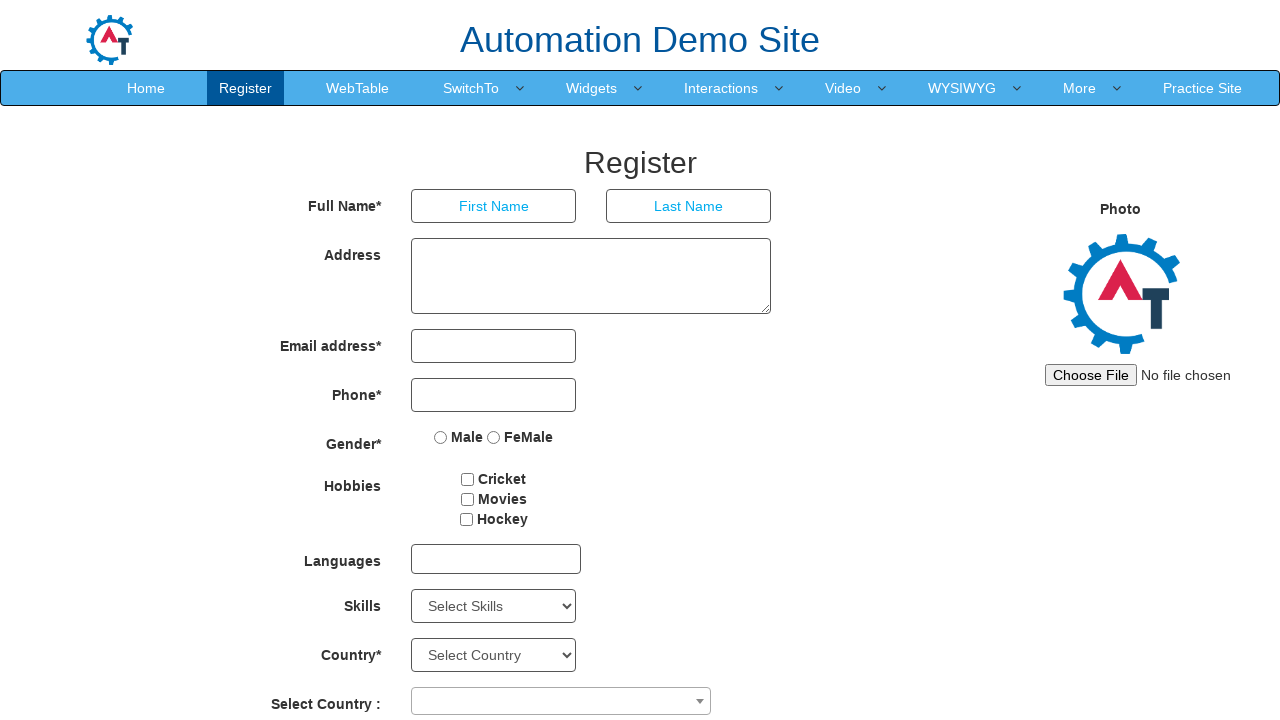

Scrolled down 1000 pixels using JavaScript
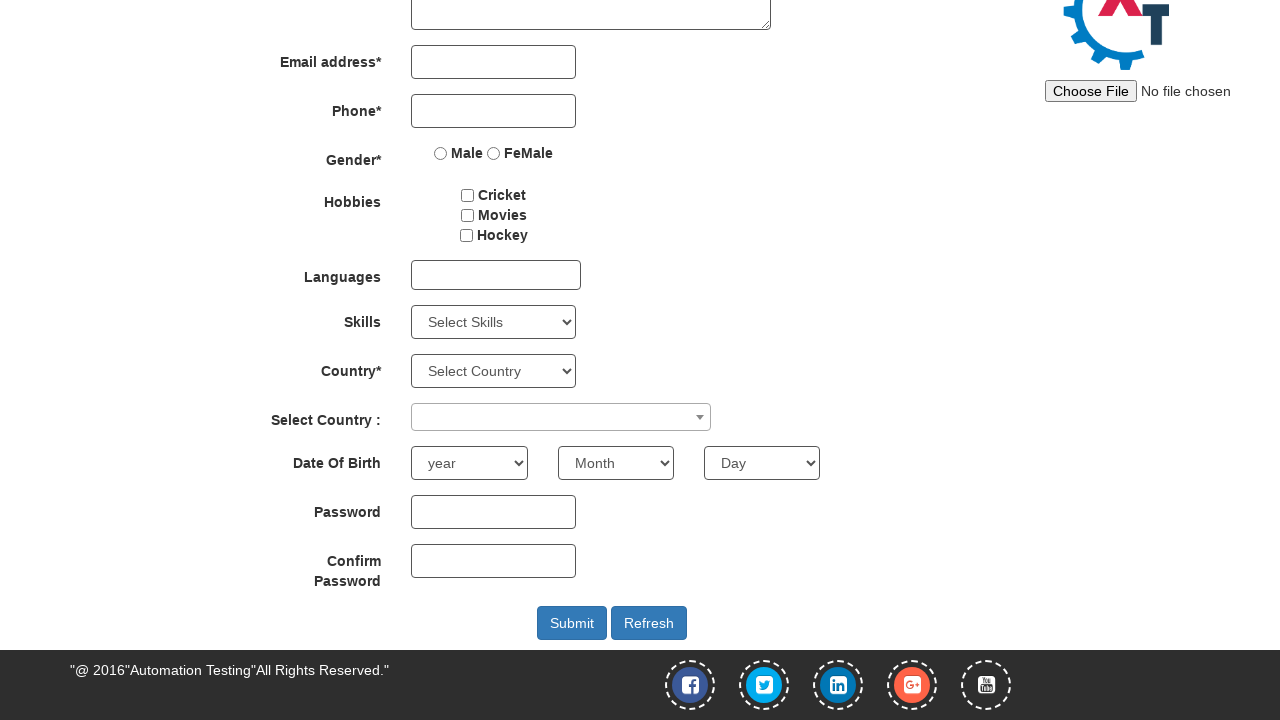

Waited 1000ms to verify scroll completed
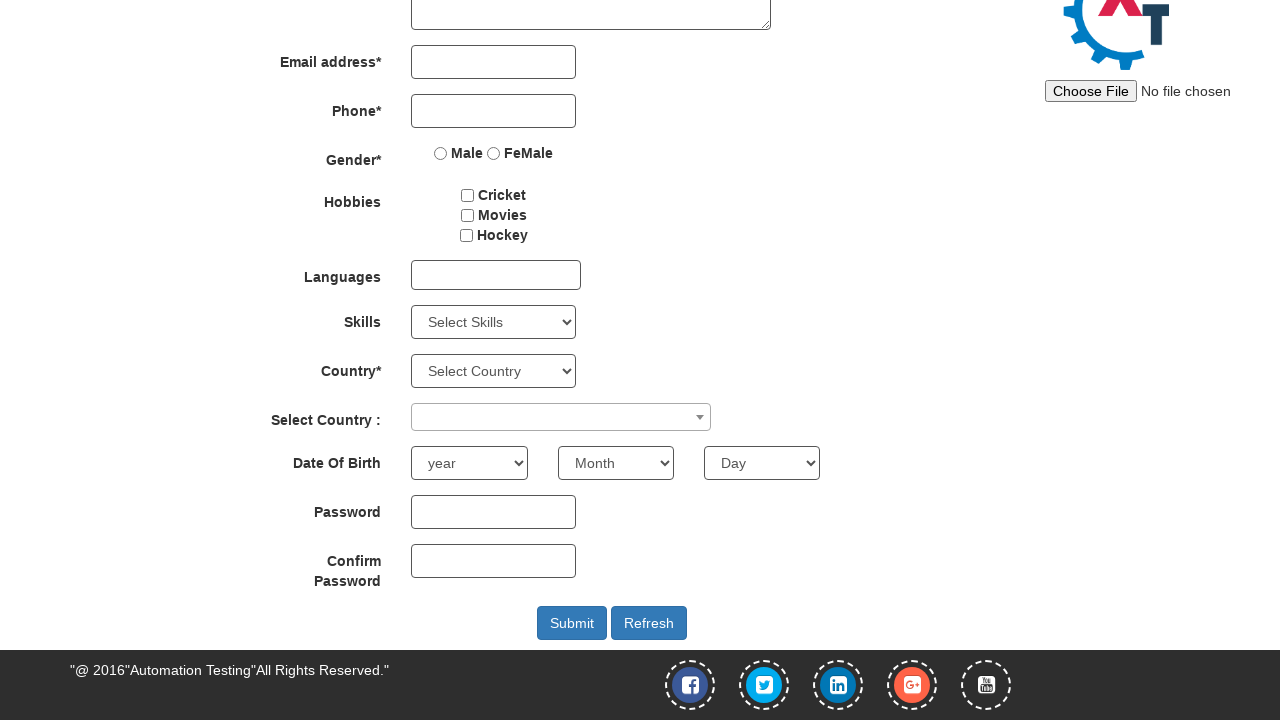

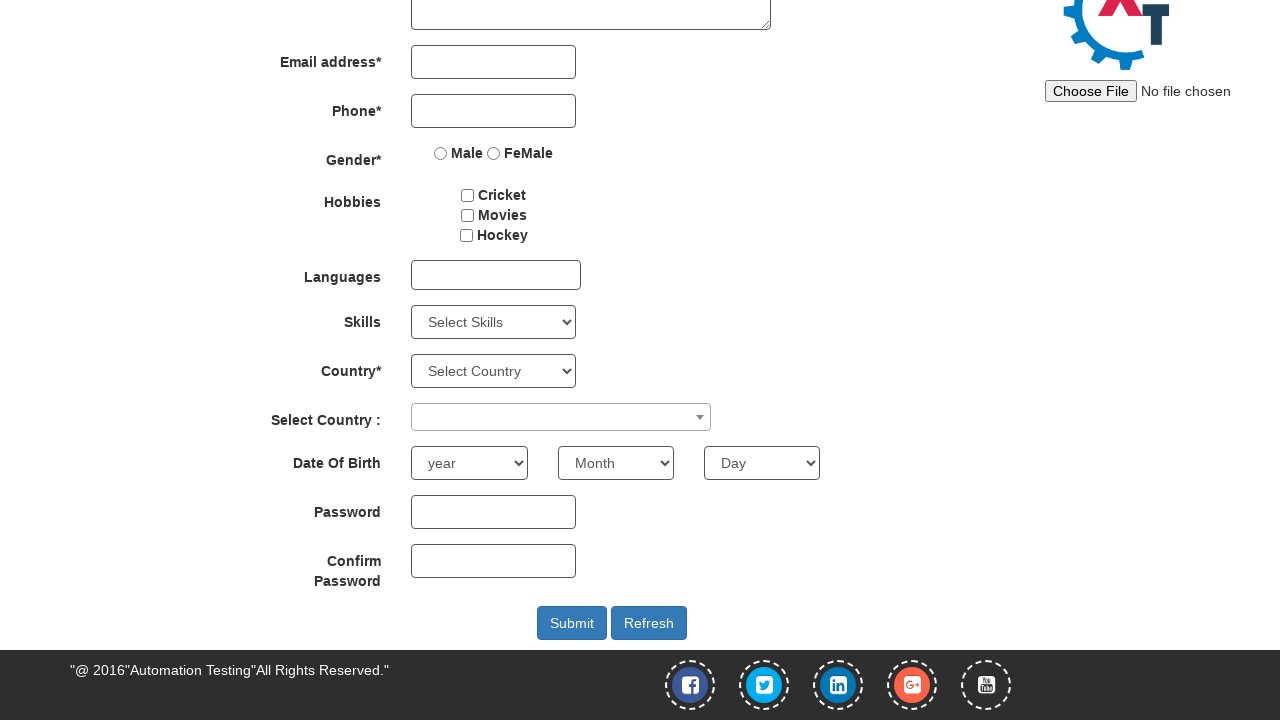